Tests checkbox functionality on a demo registration page by iterating through checkboxes and selecting the one labeled "Cricket"

Starting URL: https://demo.automationtesting.in/Register.html

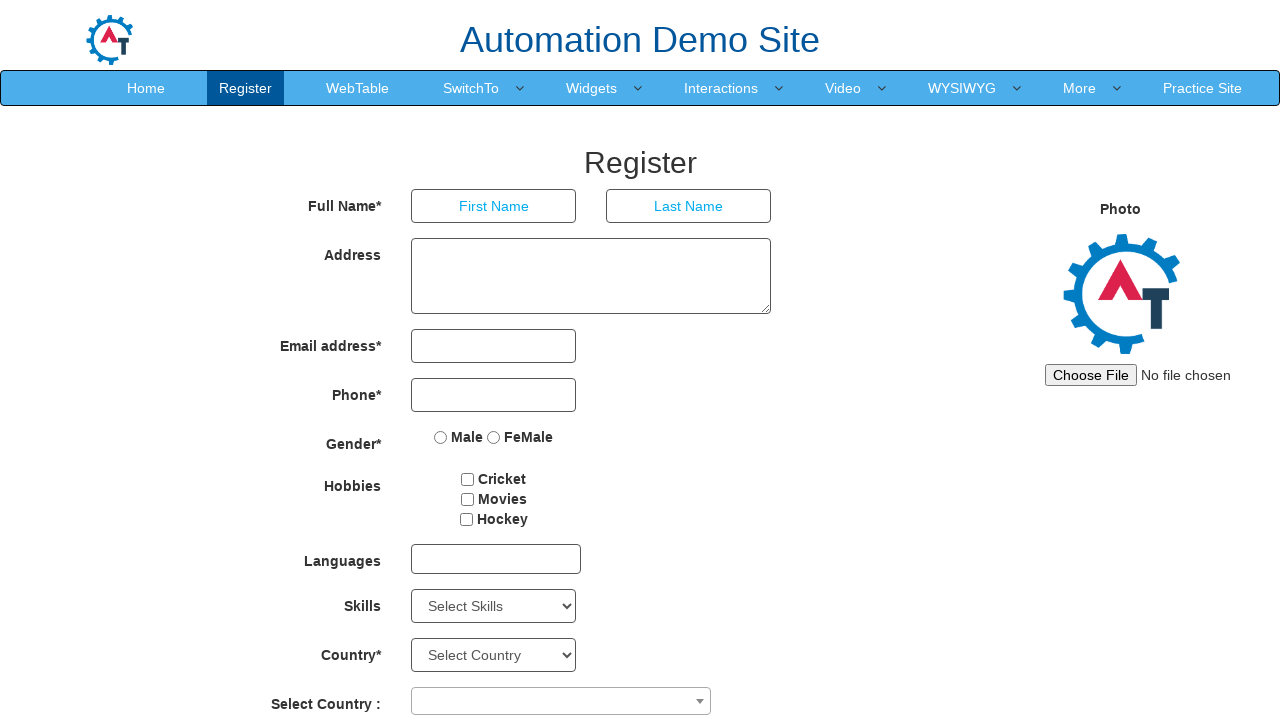

Navigated to registration page
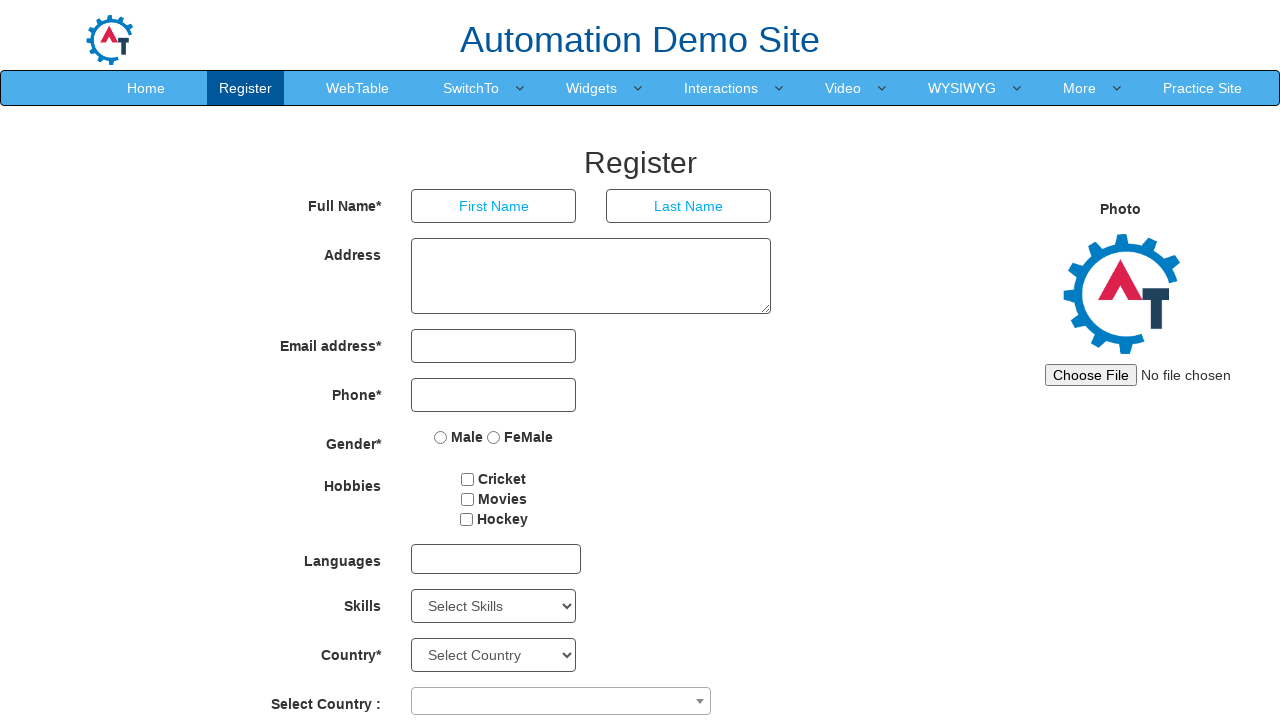

Located all checkbox elements
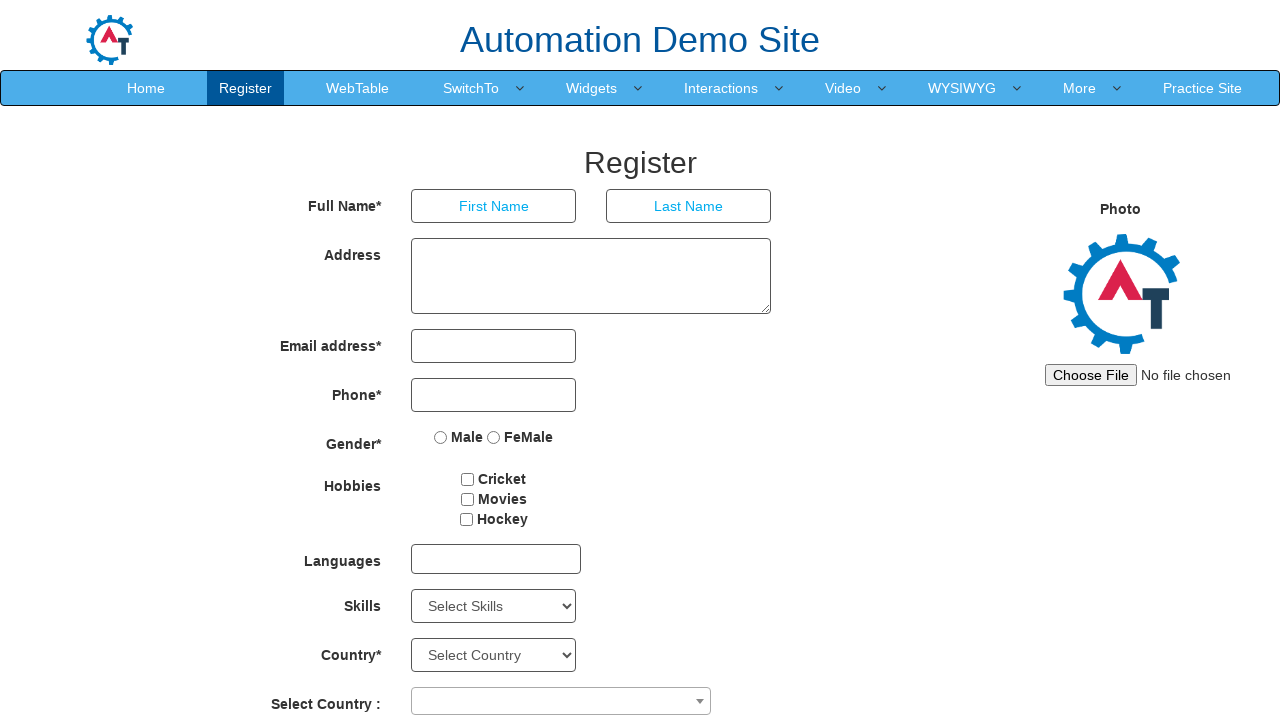

Located all checkbox label elements
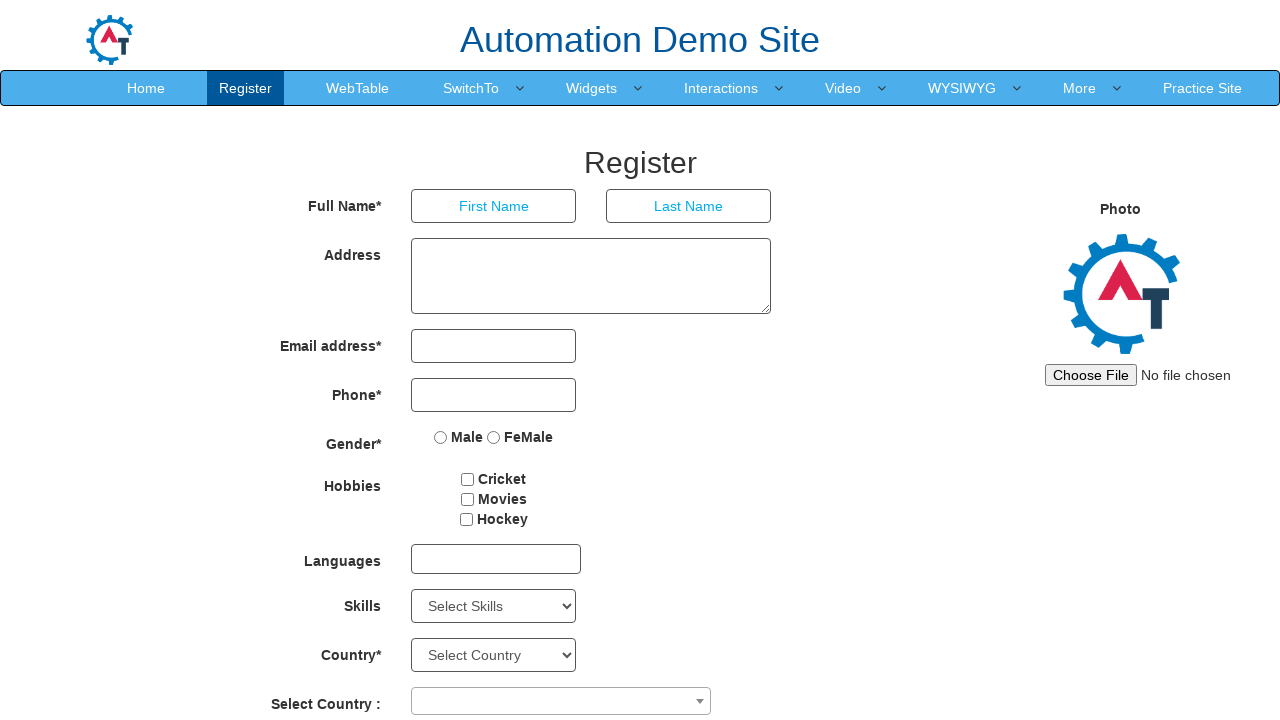

Found 3 checkbox labels
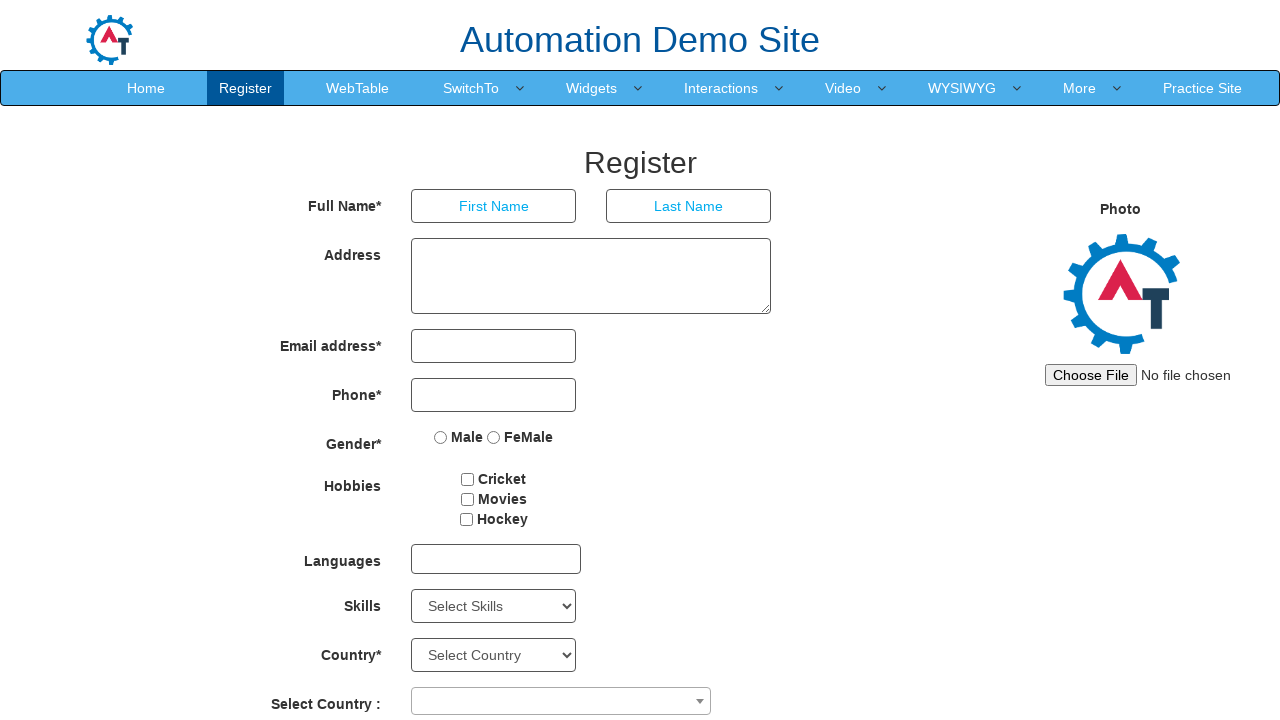

Retrieved text from checkbox label 0: ' Cricket '
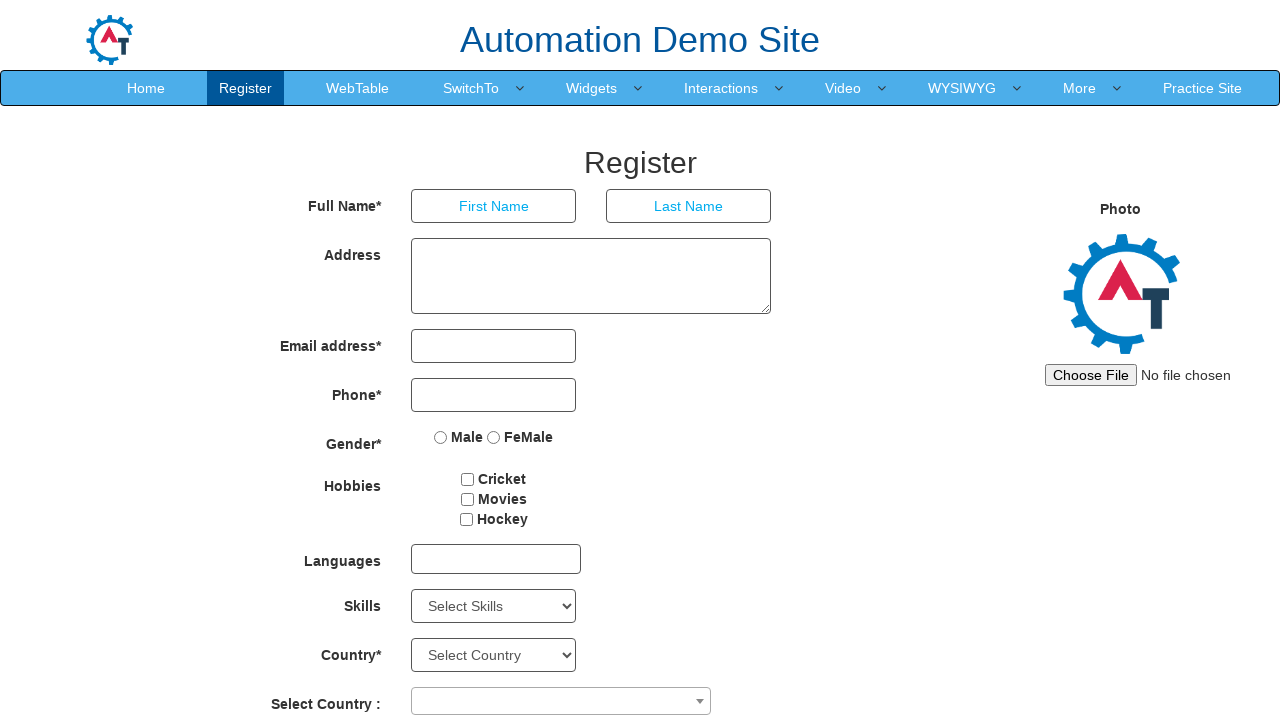

Checked the 'Cricket' checkbox
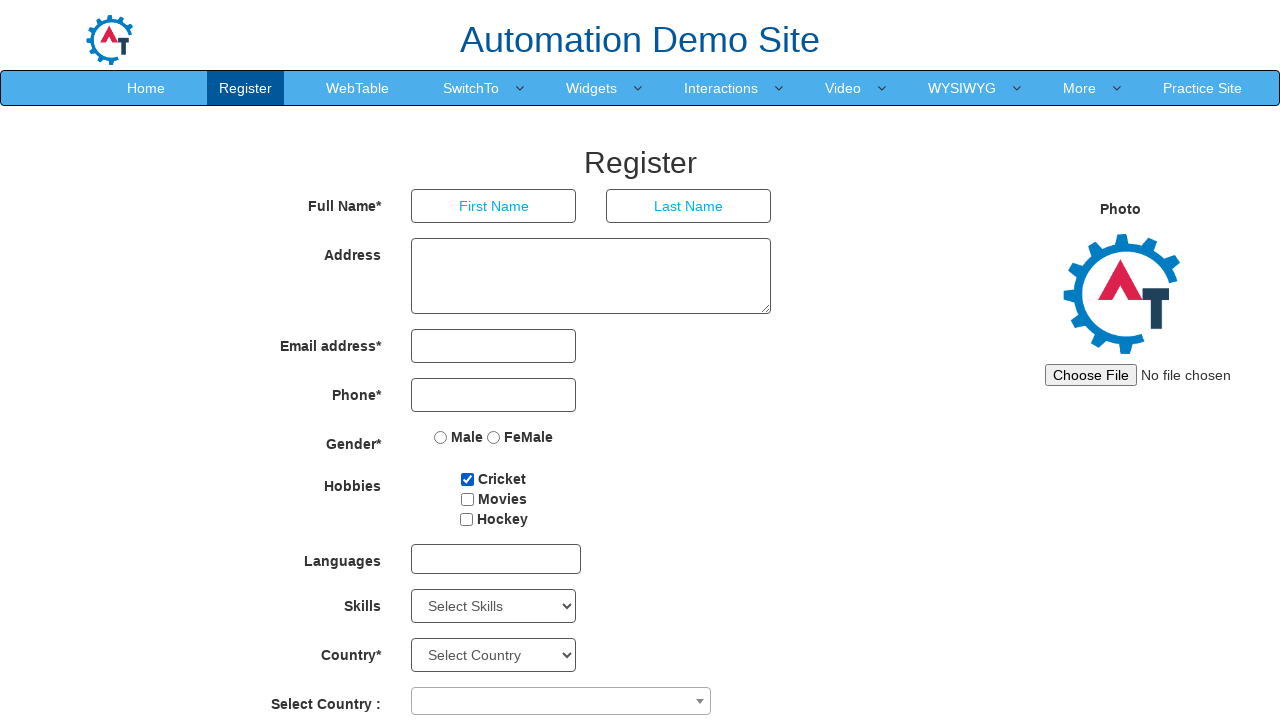

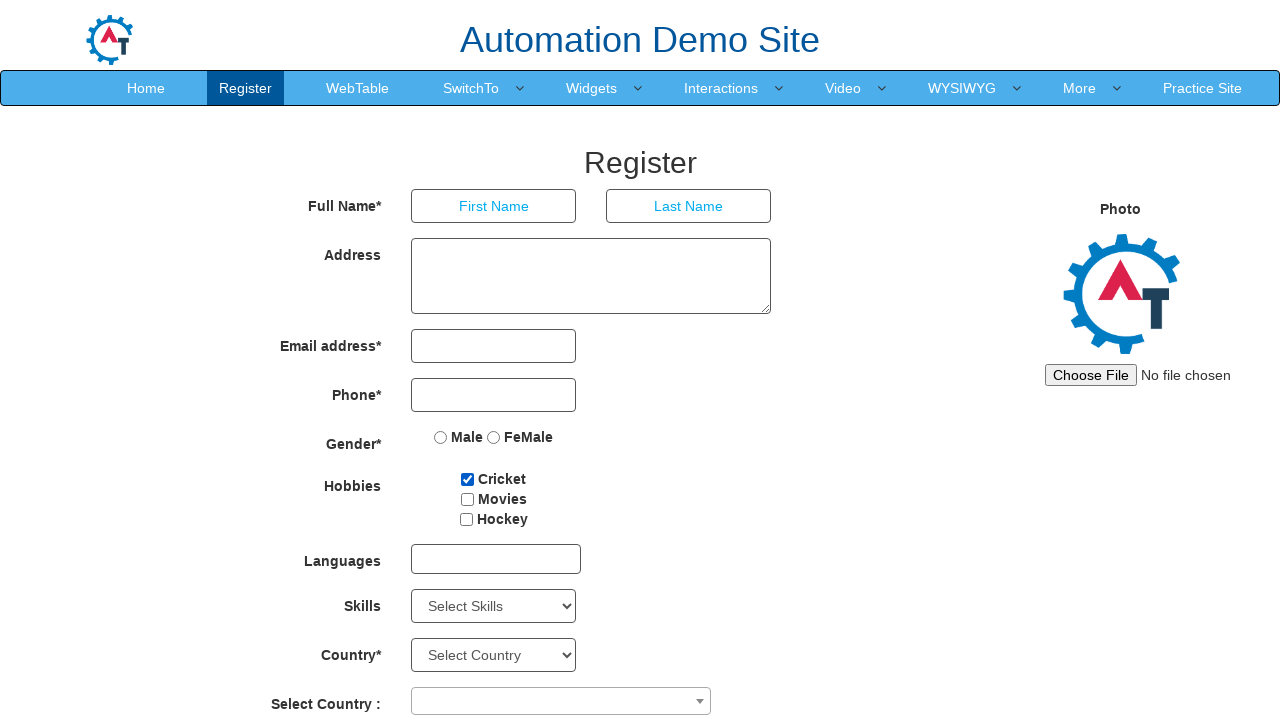